Navigates to W3Schools website and verifies that the page title matches the expected title

Starting URL: https://www.w3schools.com/

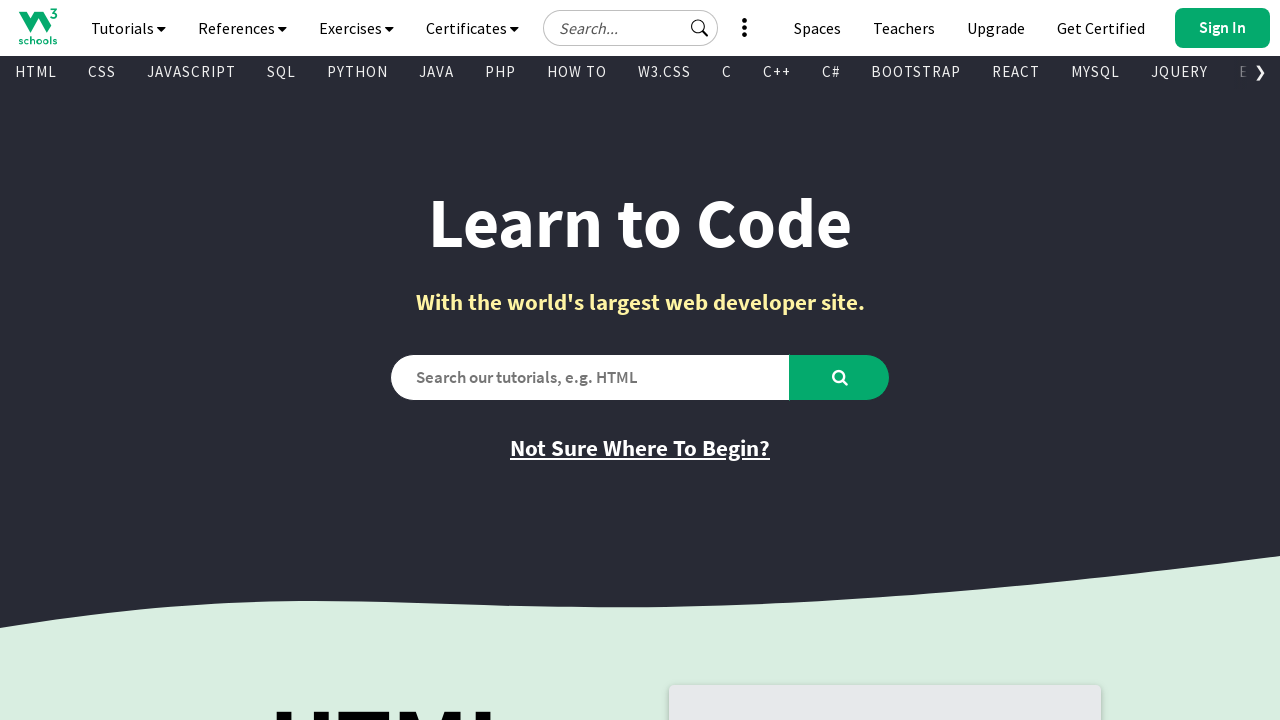

Navigated to W3Schools website
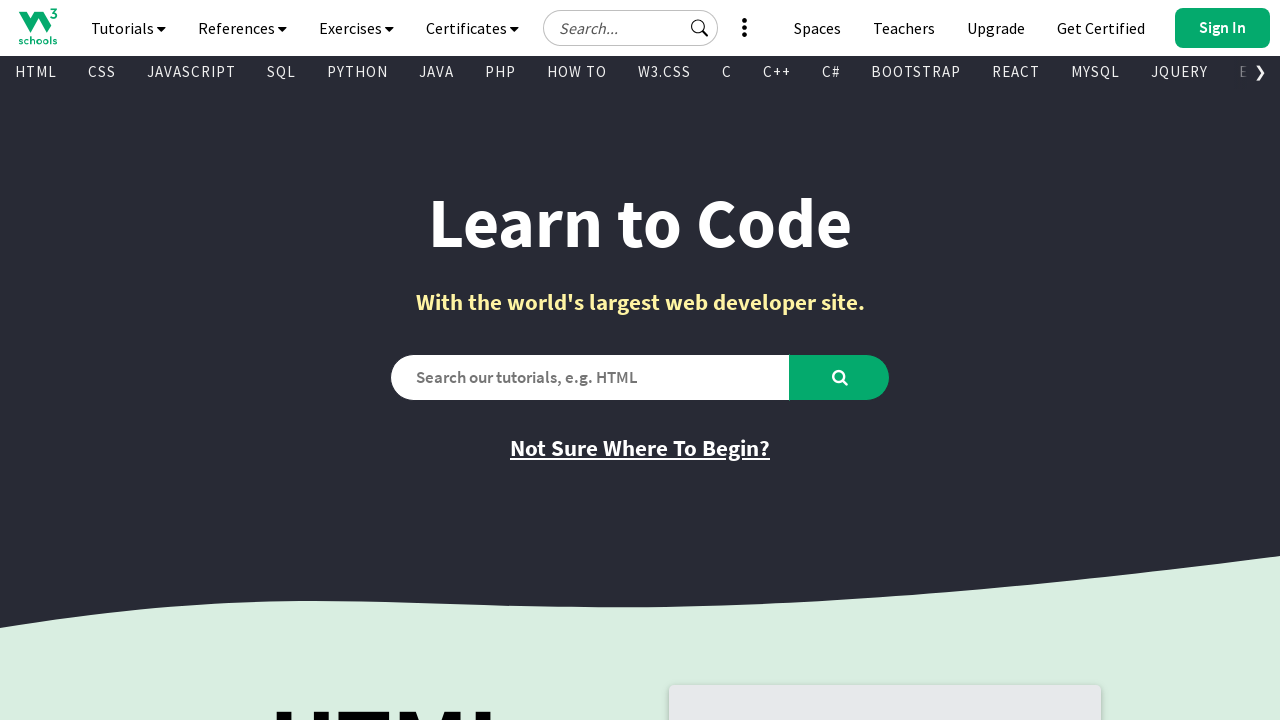

Retrieved page title
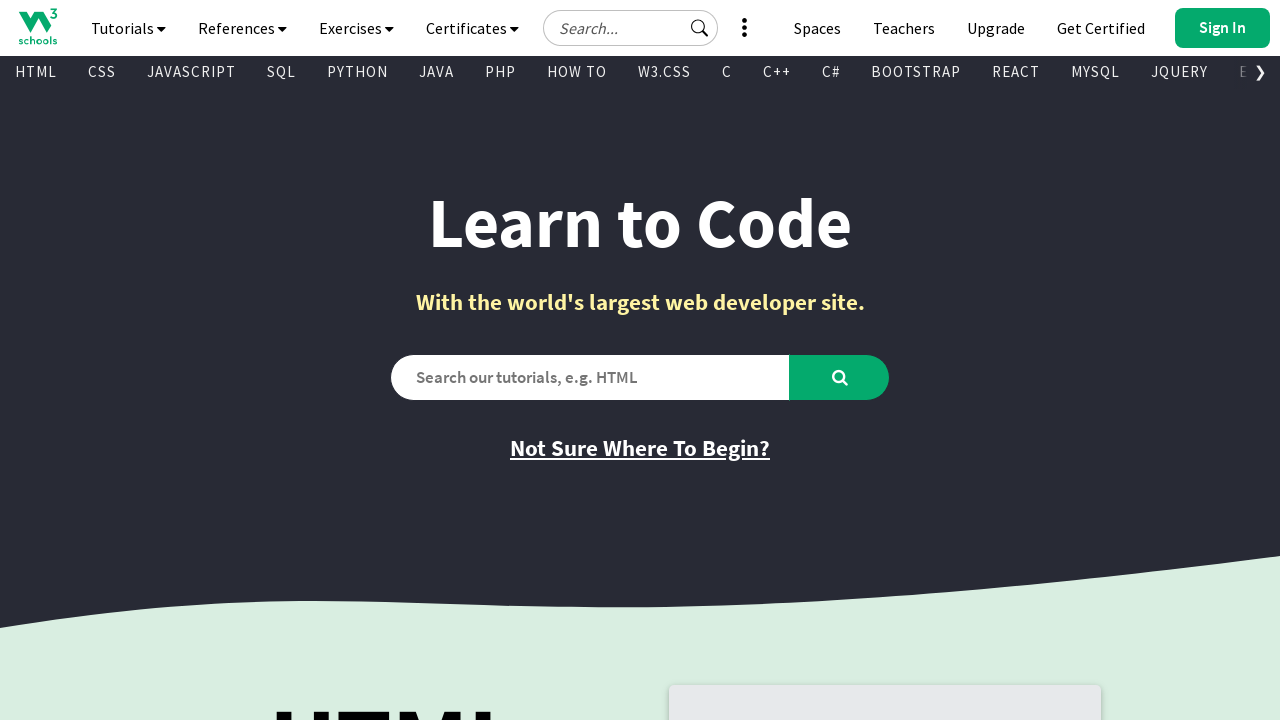

Verified page title matches expected value 'W3Schools Online Web Tutorials'
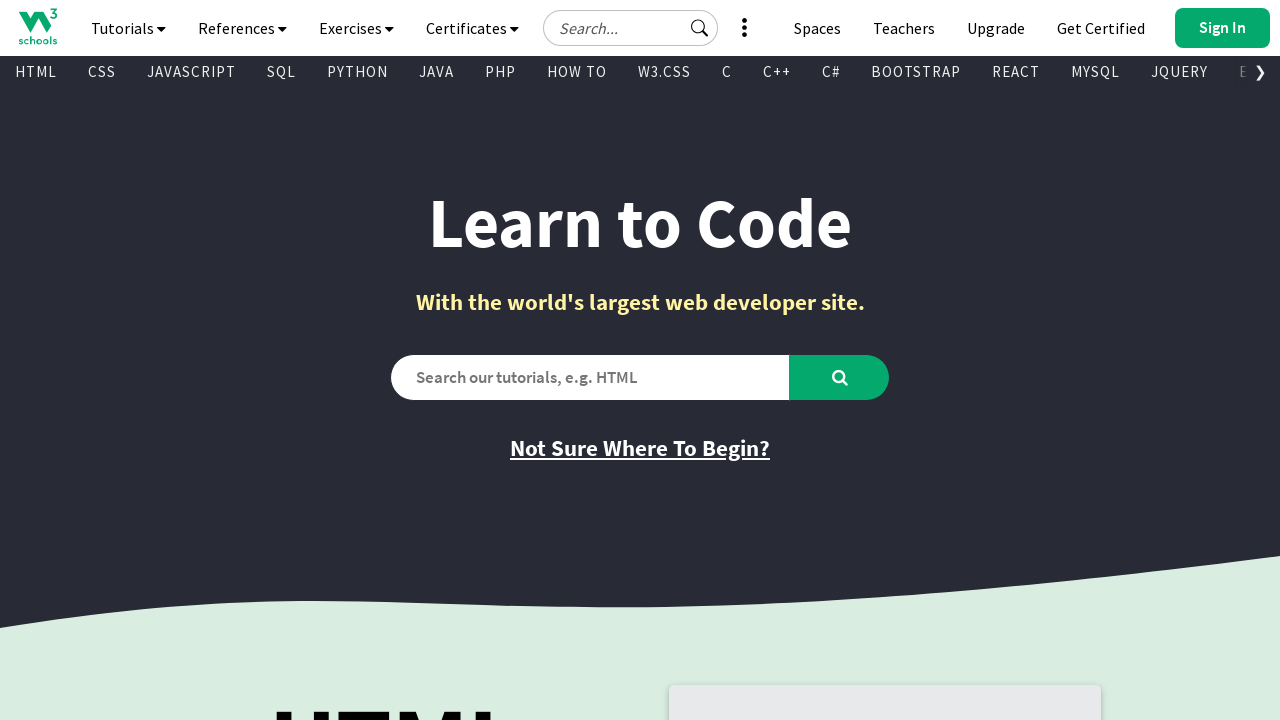

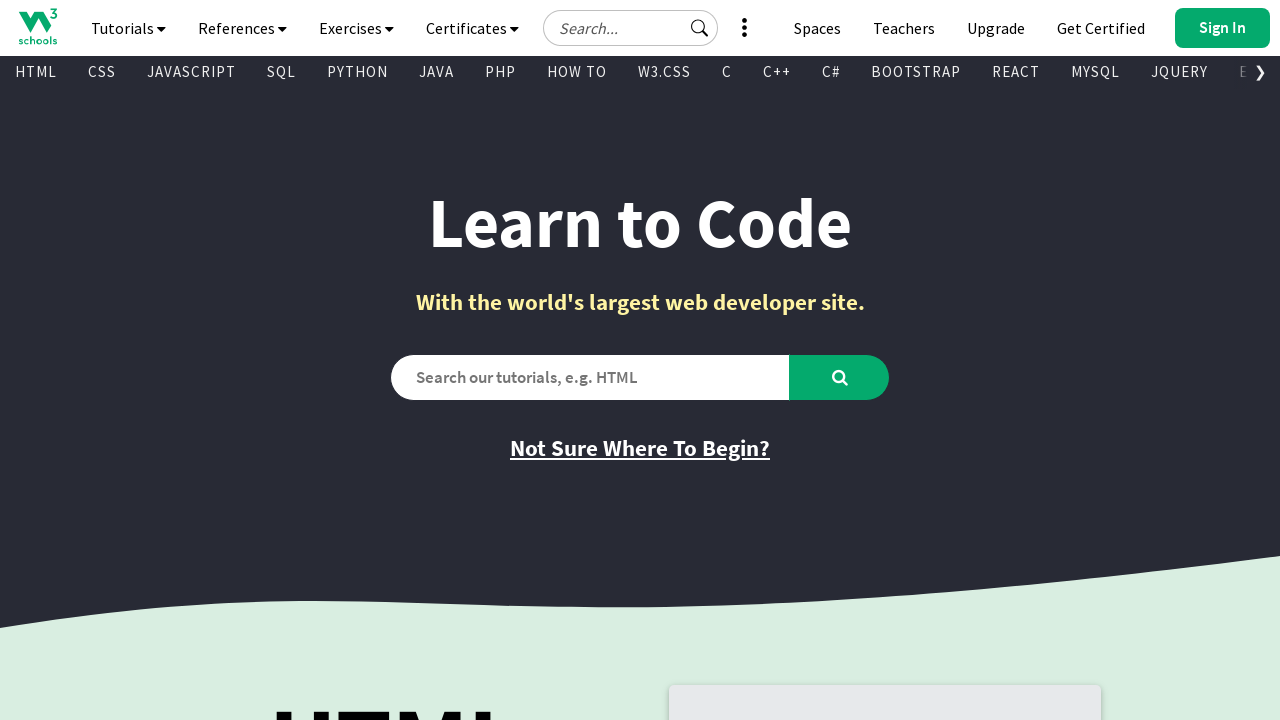